Navigates to sparkkorea.com and clicks on the quiz menu button

Starting URL: https://sparkkorea.com

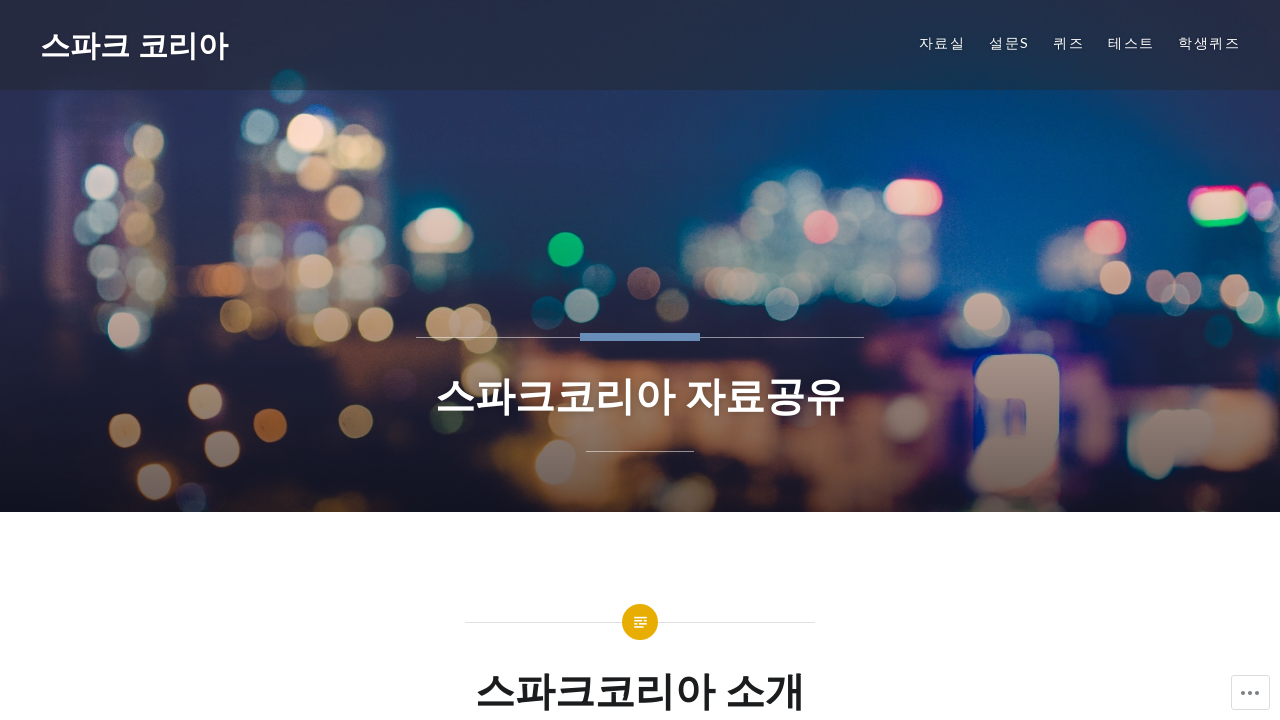

Waited for sparkkorea.com page to load (DOM content loaded)
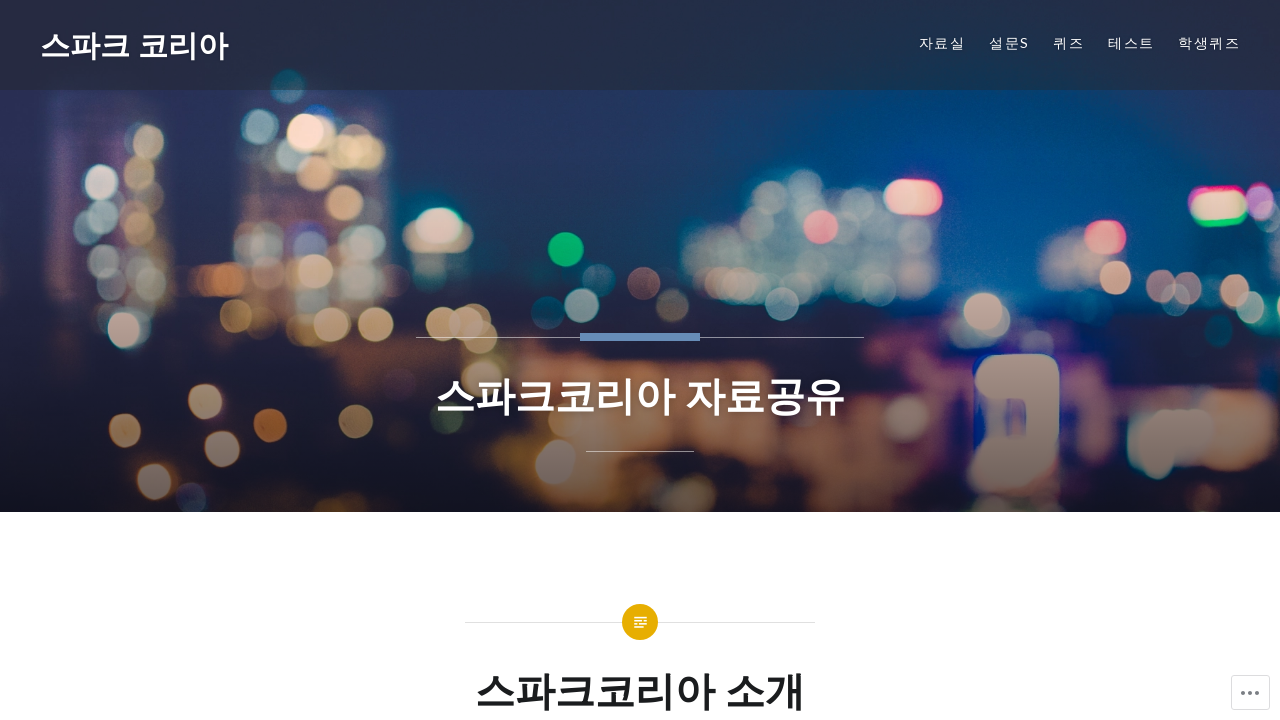

Clicked on quiz menu button at (1069, 43) on #menu-item-382 a
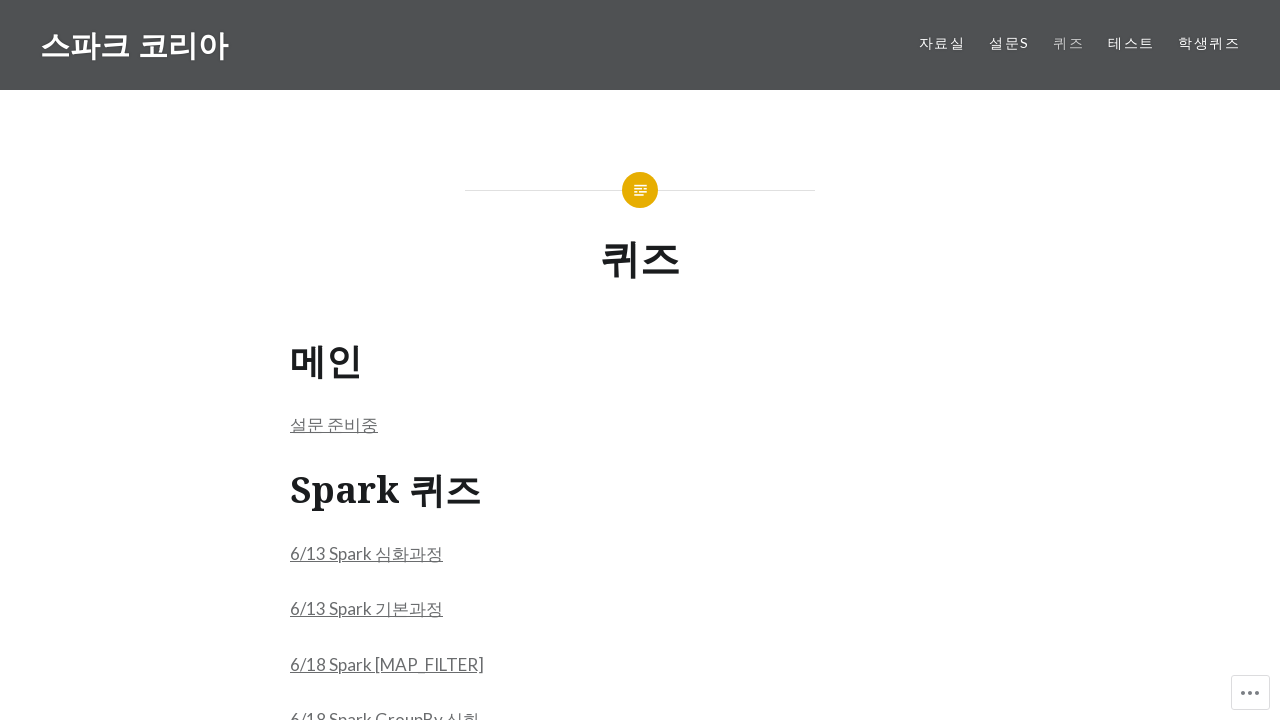

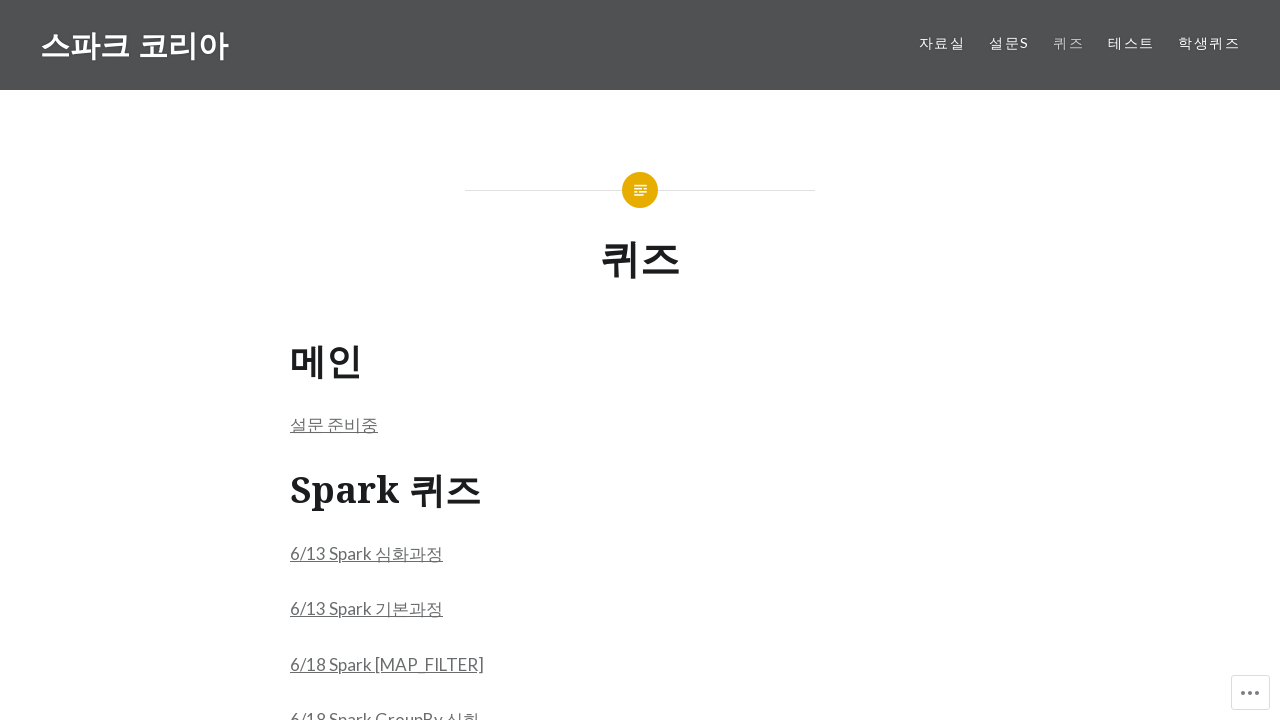